Tests a registration form by filling in required fields (first name, last name, phone number) and submitting, then verifies the success message is displayed.

Starting URL: http://suninjuly.github.io/registration1.html

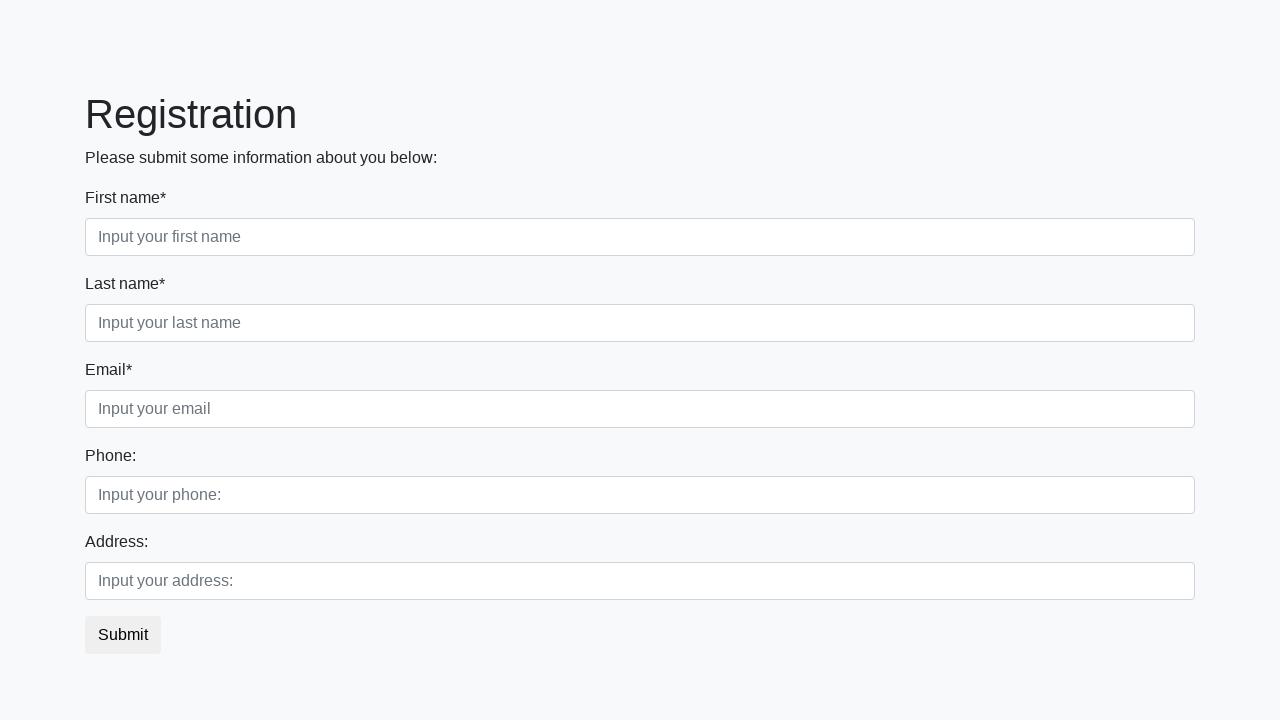

Filled first name field with 'Ivan' on .first:required
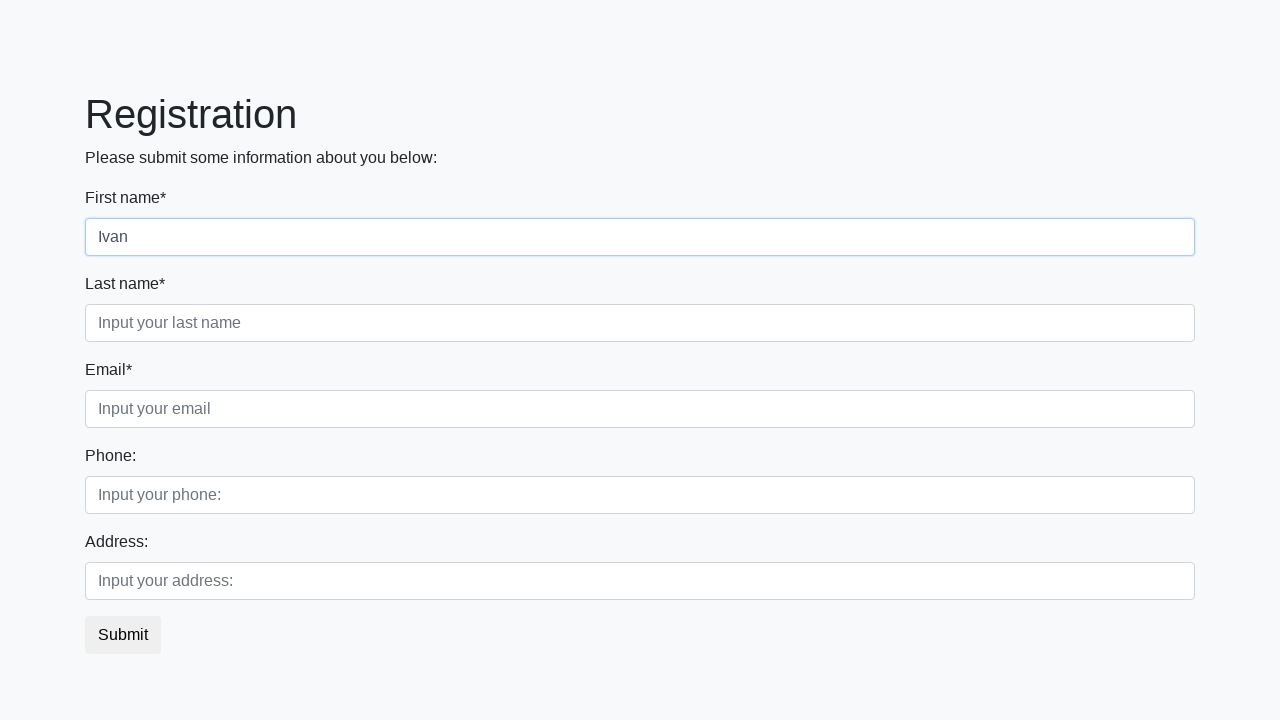

Filled last name field with 'Petrov' on .second:required
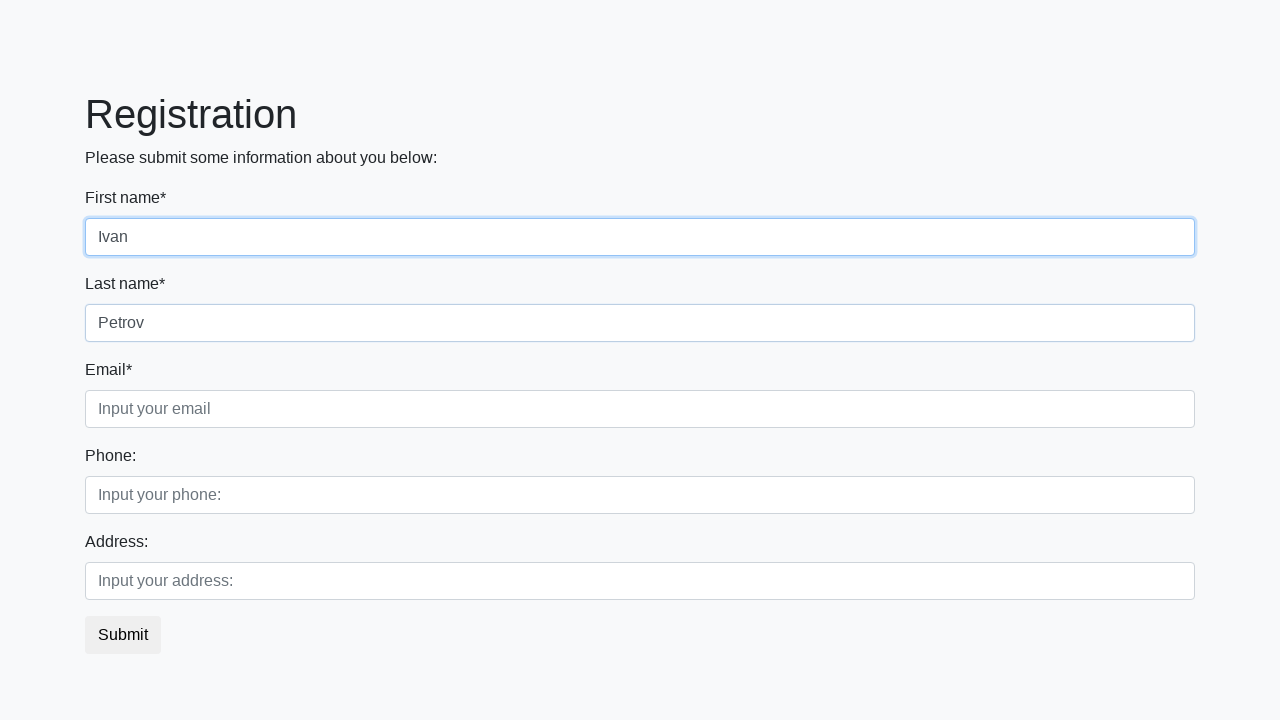

Filled phone number field with '6(743)746-49-02' on .third:required
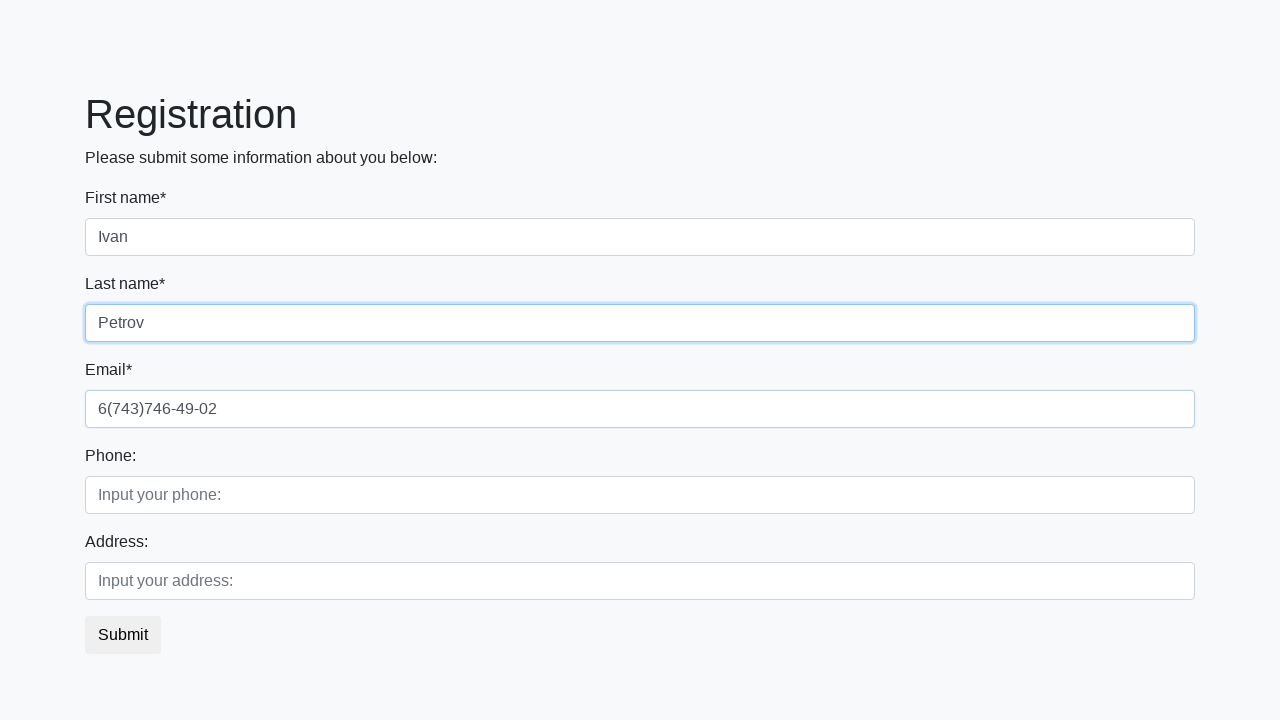

Clicked submit button to register at (123, 635) on button.btn
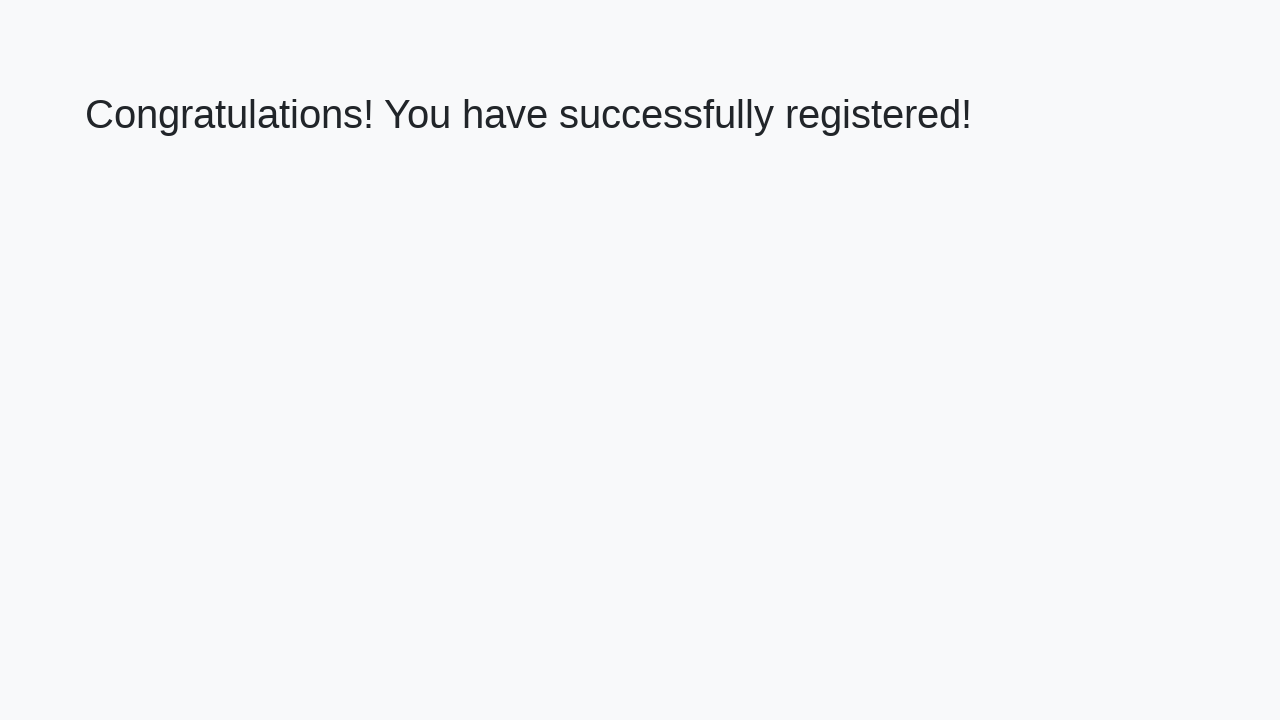

Success message heading loaded
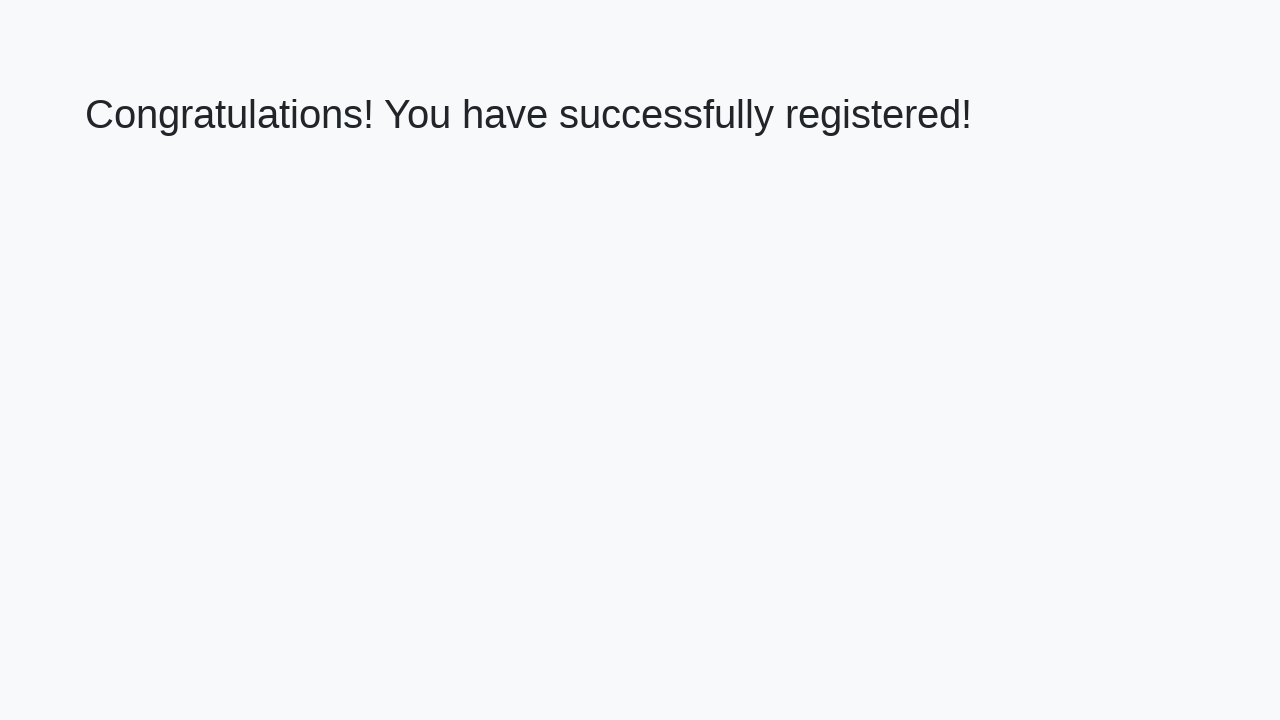

Retrieved success message text
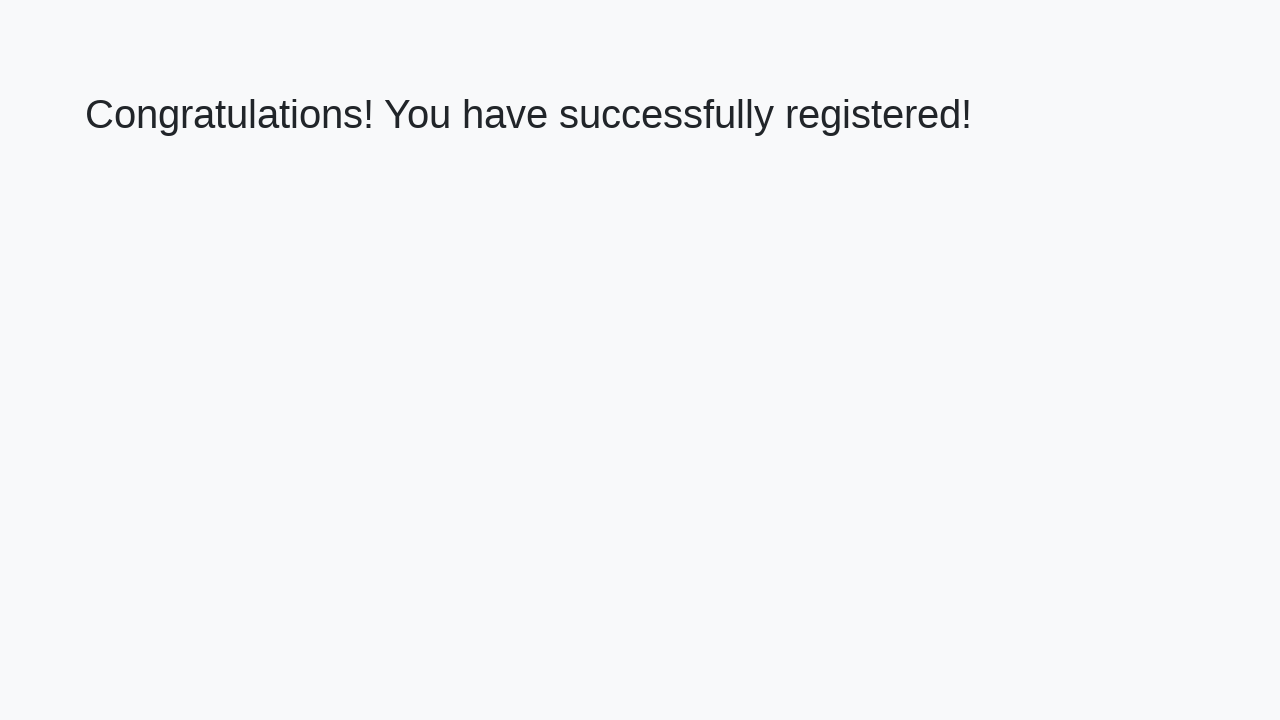

Verified success message: 'Congratulations! You have successfully registered!'
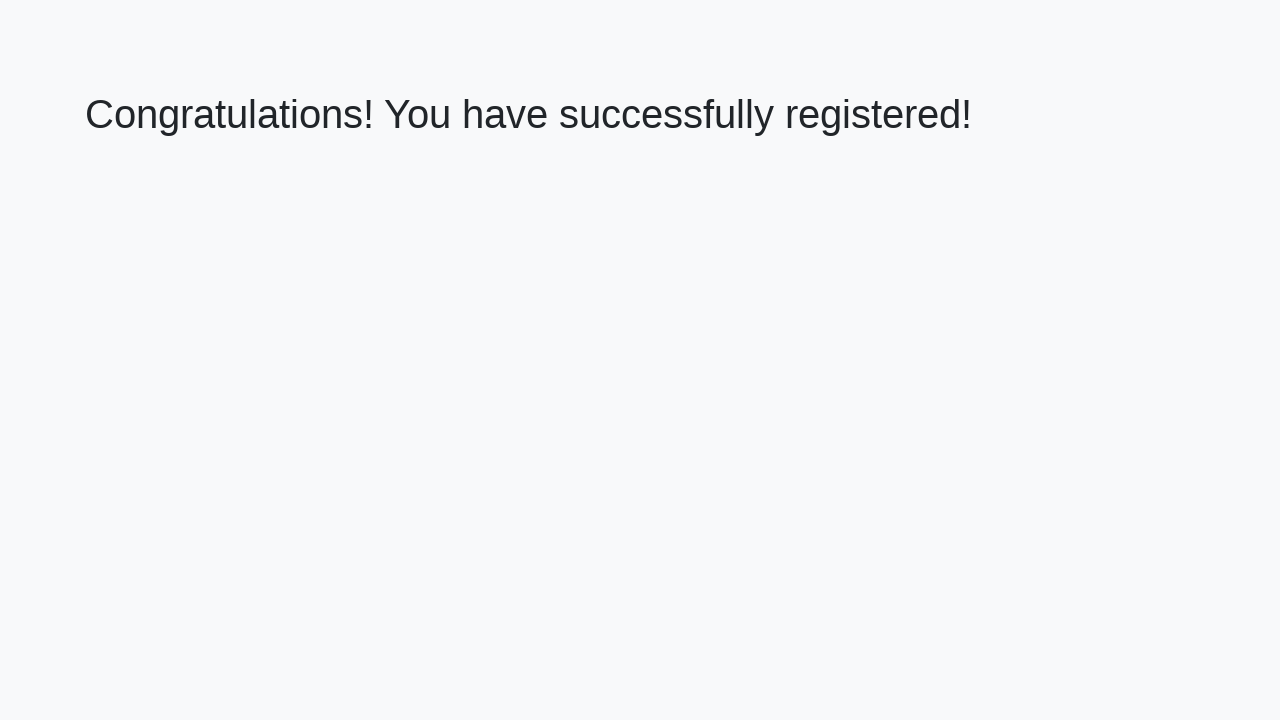

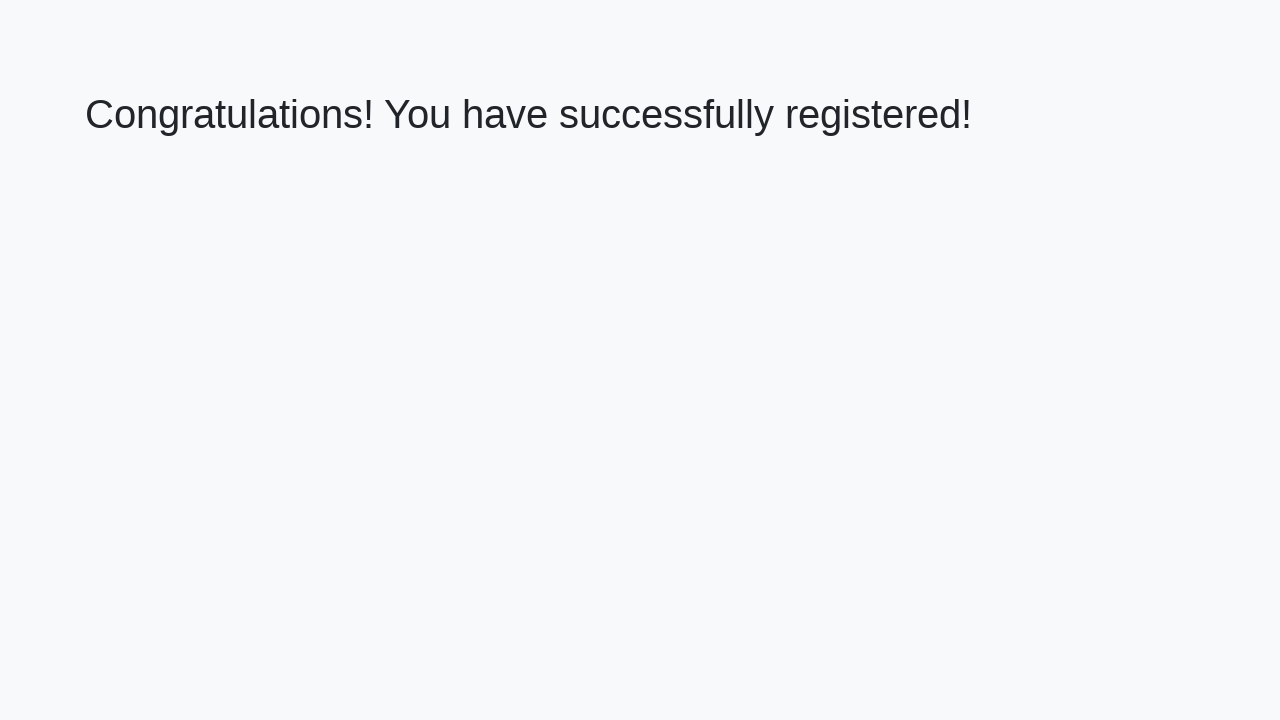